Tests that opening files works and opens in a new tab on jsdelivr

Starting URL: https://www.jsdelivr.com/package/npm/fontfamous?version=2.1.1&path=dist/css/

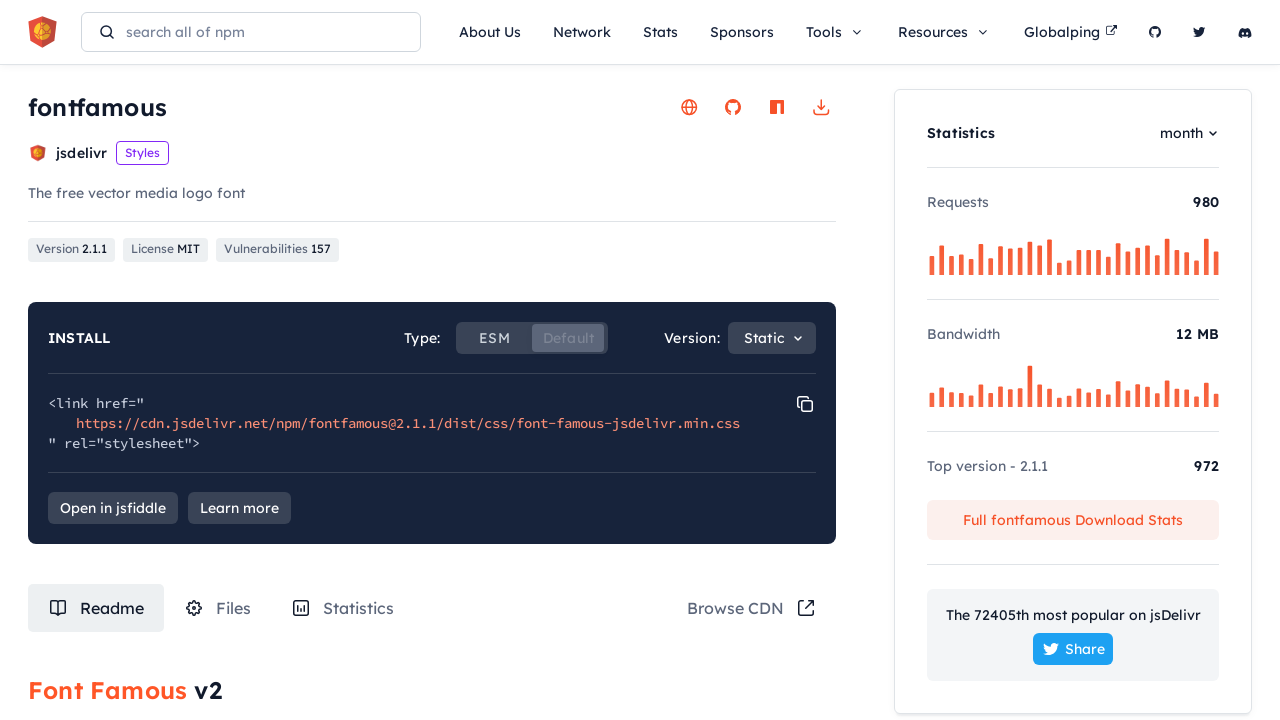

Waited for page to load (4 seconds)
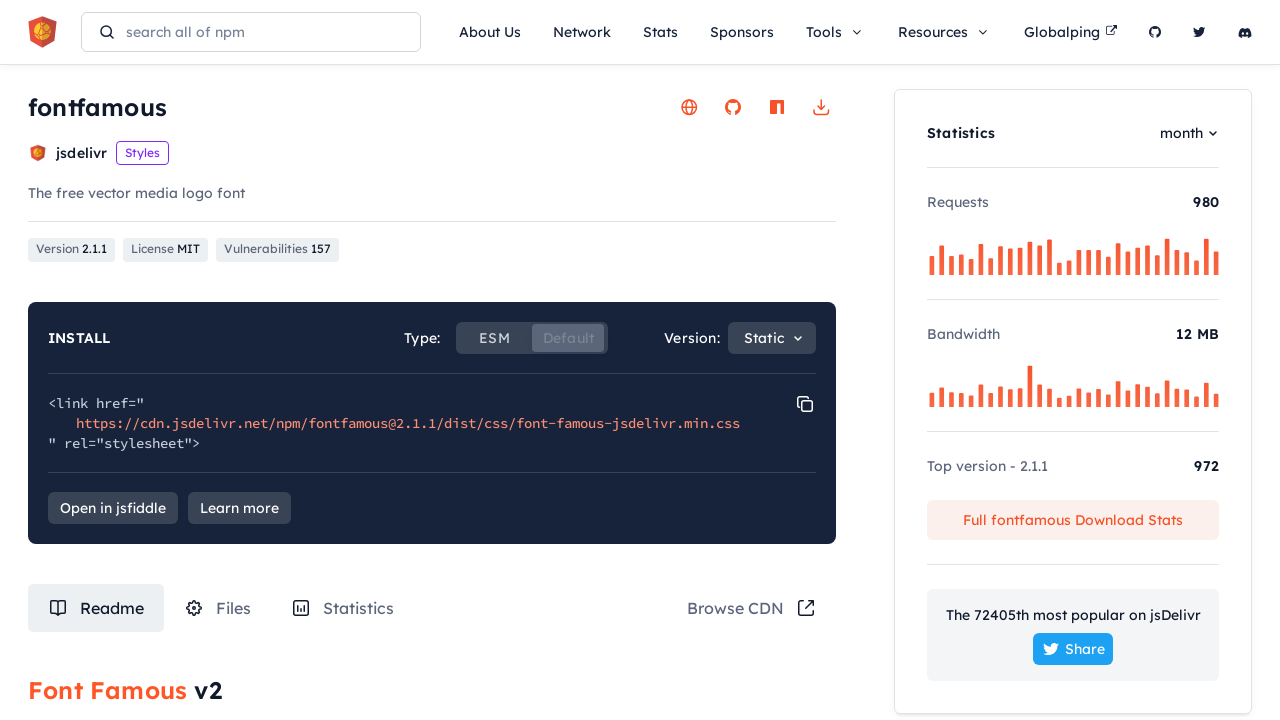

Clicked on Files tab at (218, 608) on #tabRouteFiles
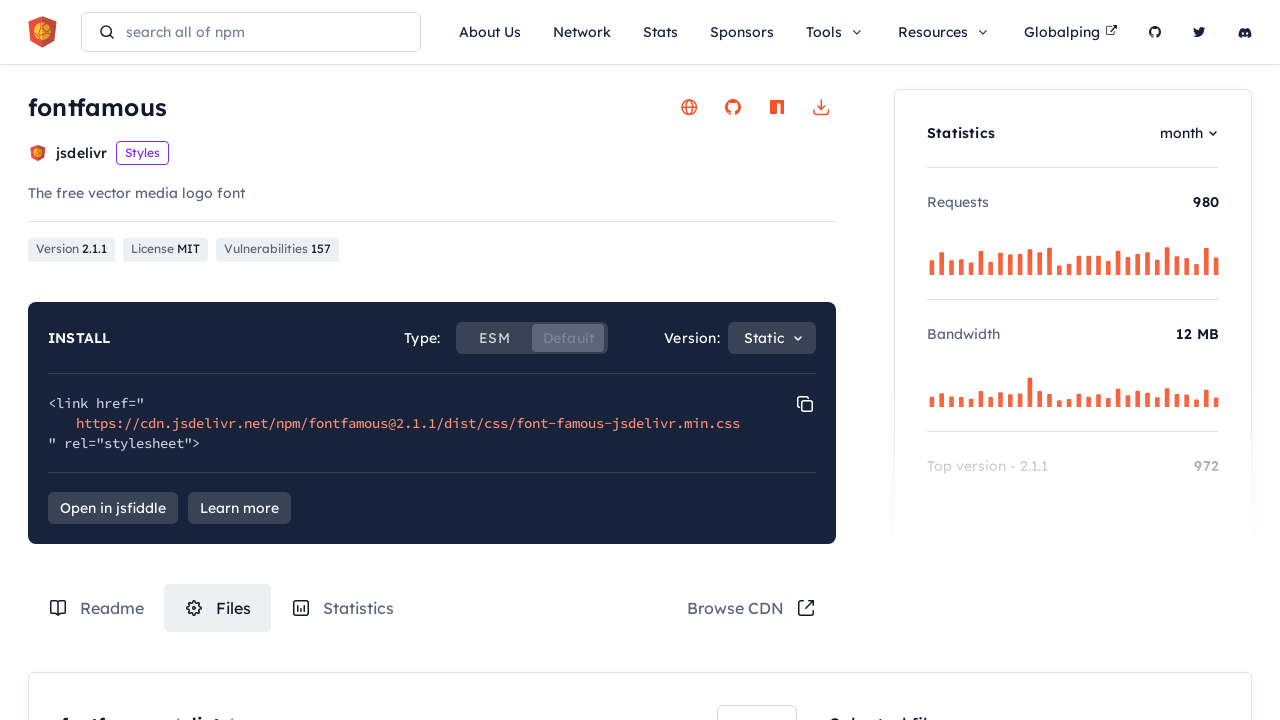

Clicked on third file in the list and new tab opened at (258, 361) on .box-content-wrapper .files-list .file-item:nth-child(3) > a
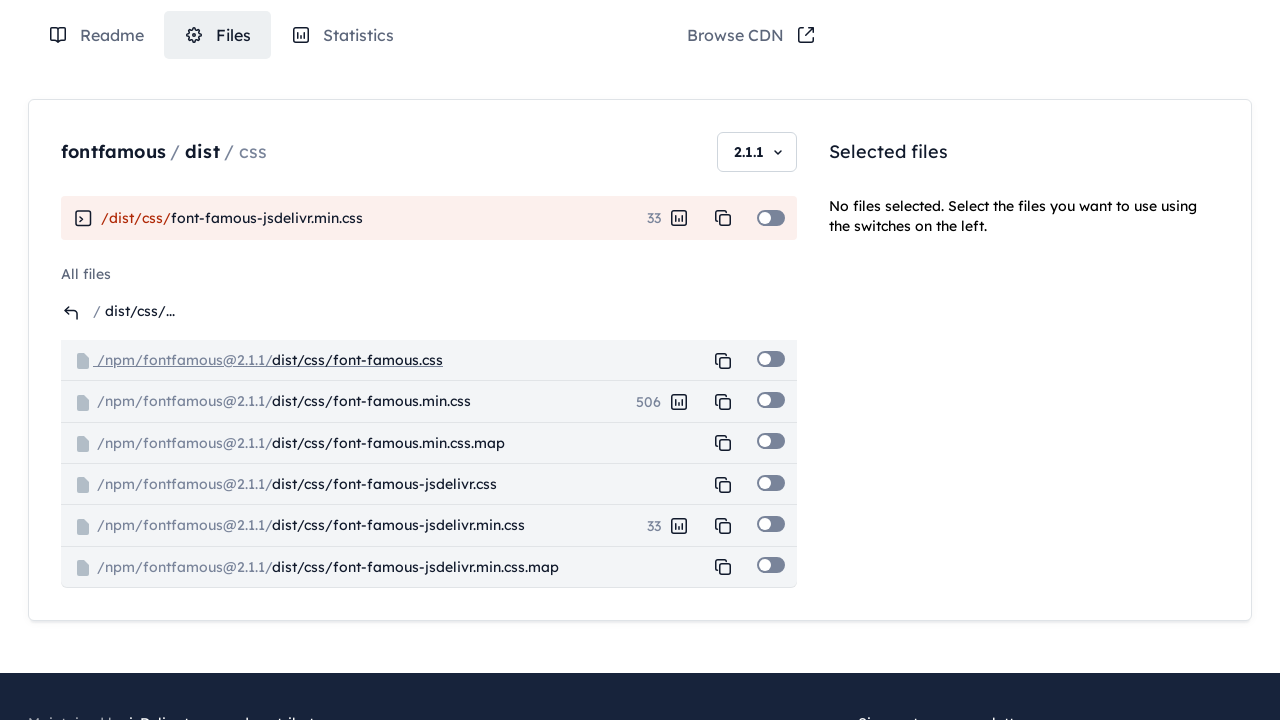

File content loaded in new tab - pre element displayed
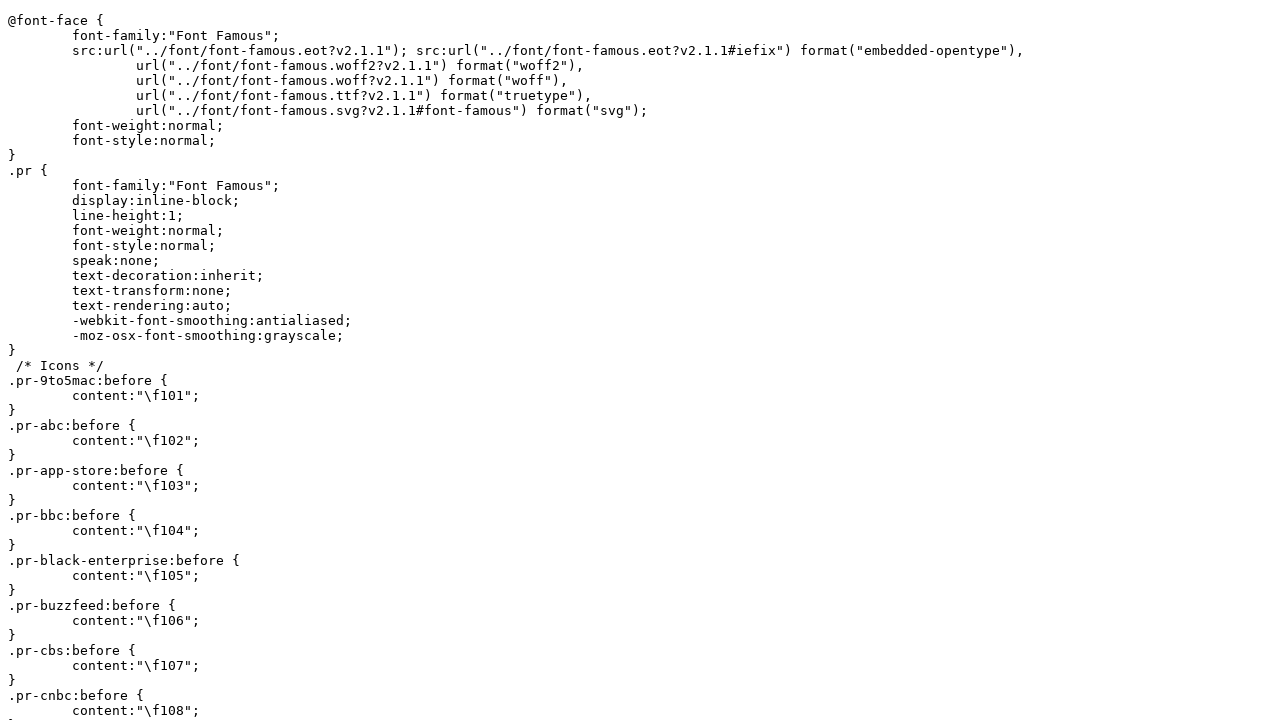

Closed the new tab
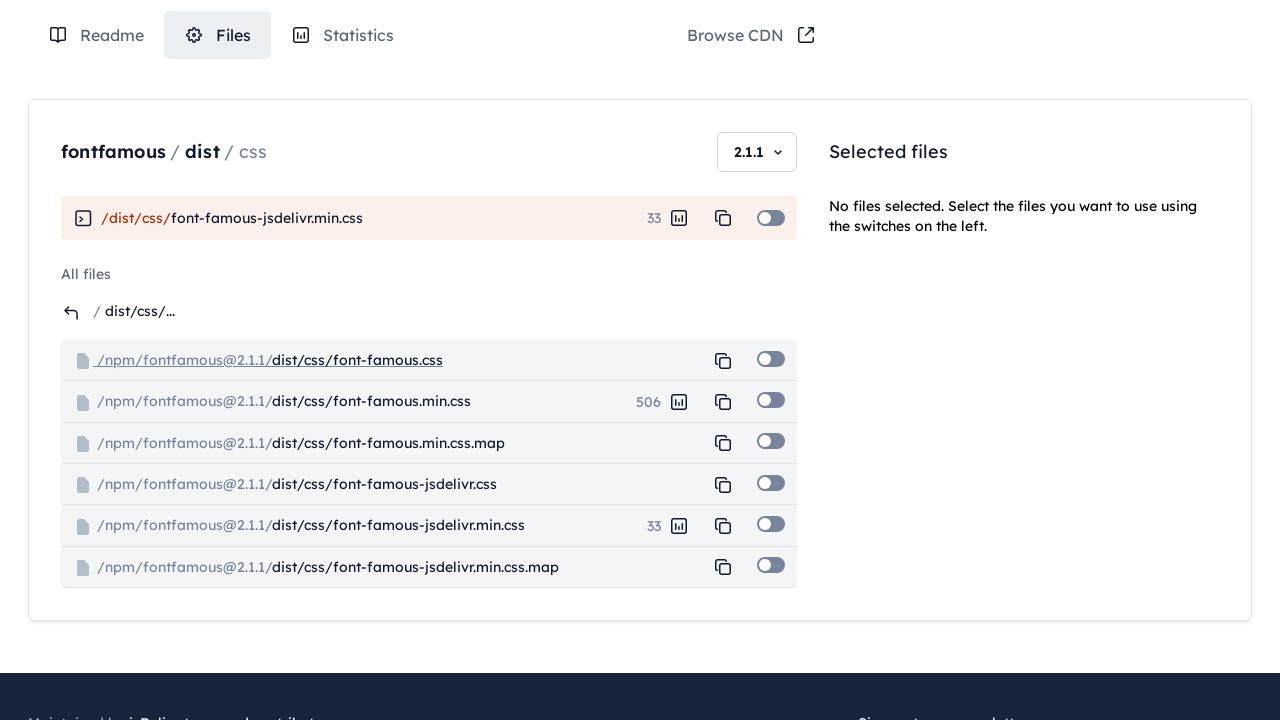

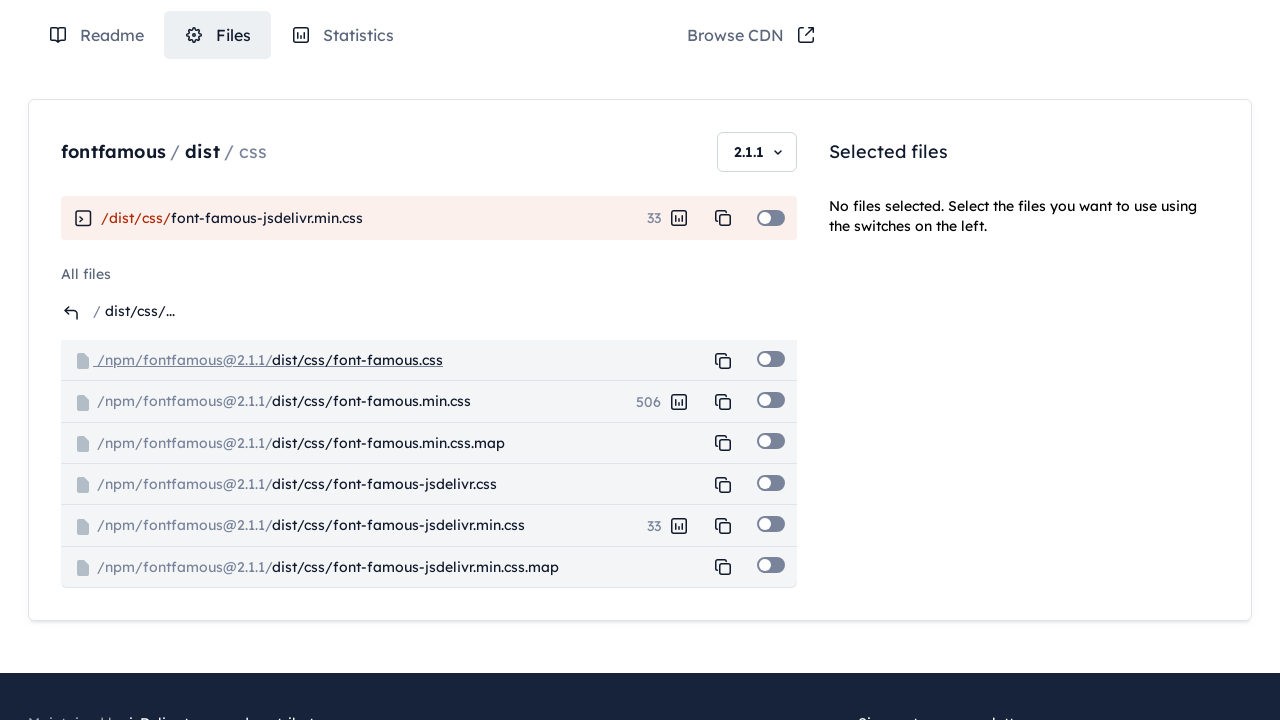